Tests login with invalid password and verifies the error message "Your password is invalid!" is displayed

Starting URL: http://the-internet.herokuapp.com/login

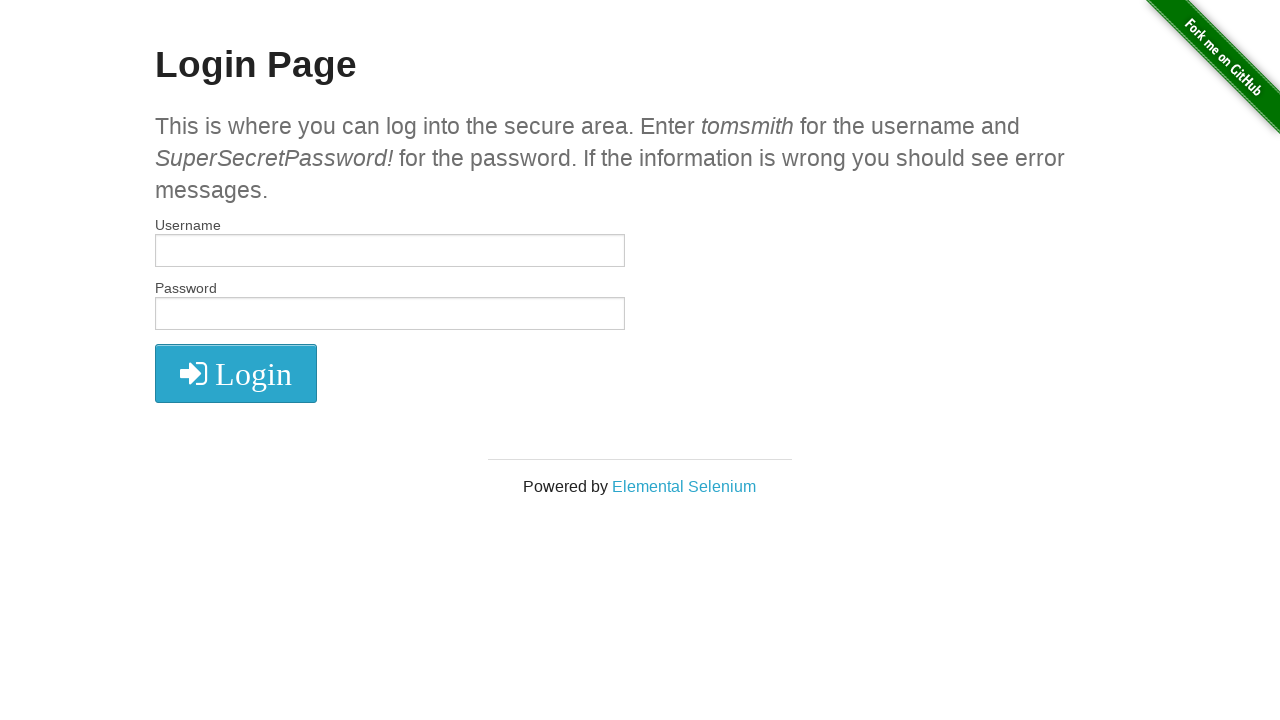

Filled username field with 'tomsmith' on input#username
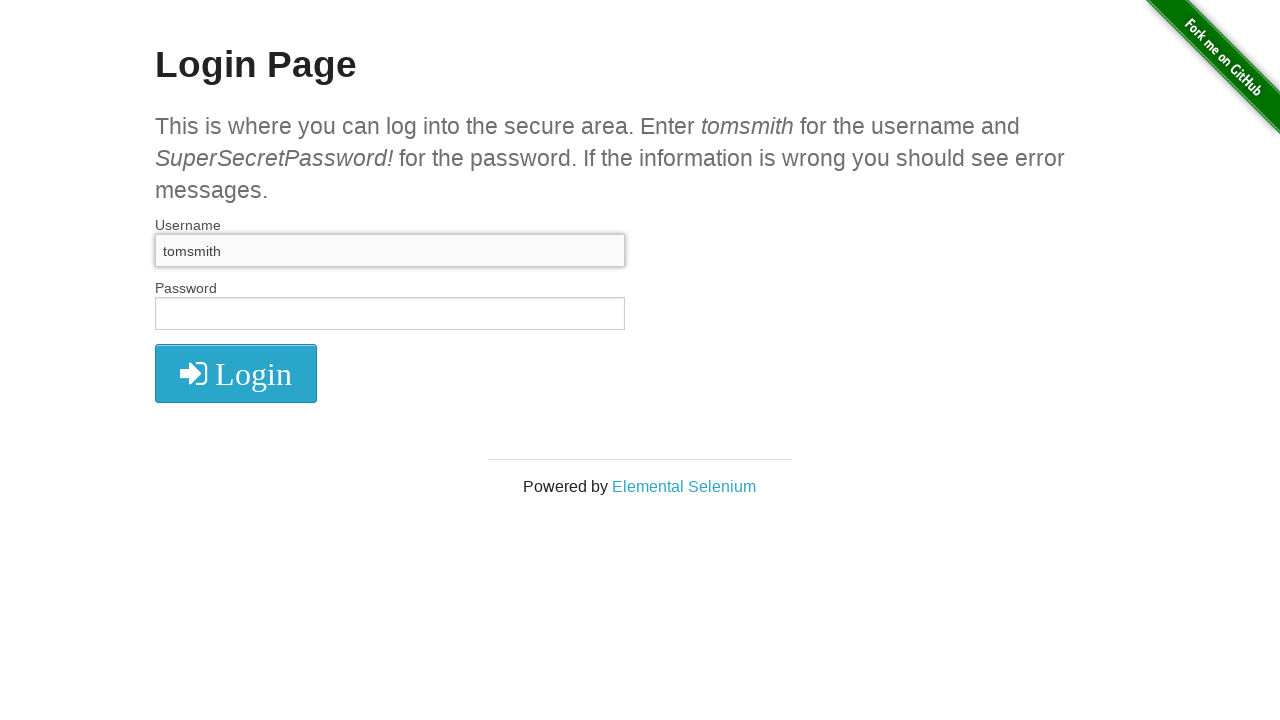

Filled password field with invalid password 'SuperSecretPassword' on input#password
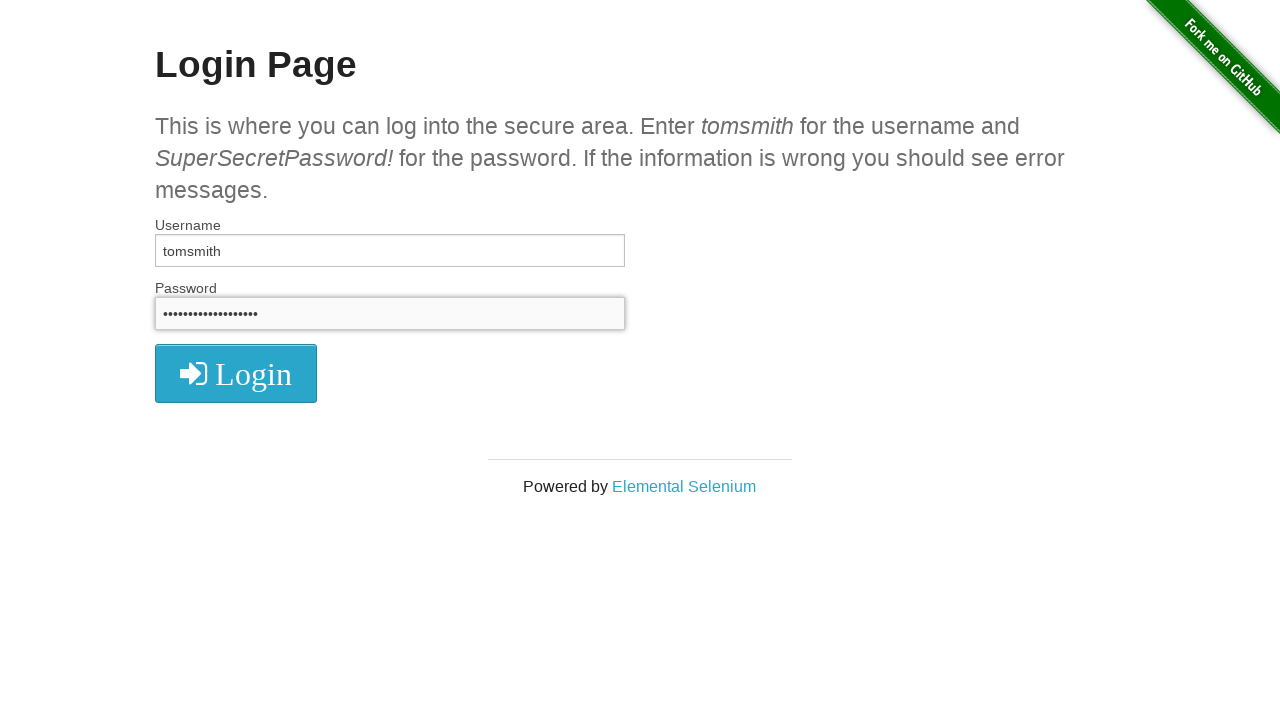

Clicked LOGIN button at (236, 373) on button.radius
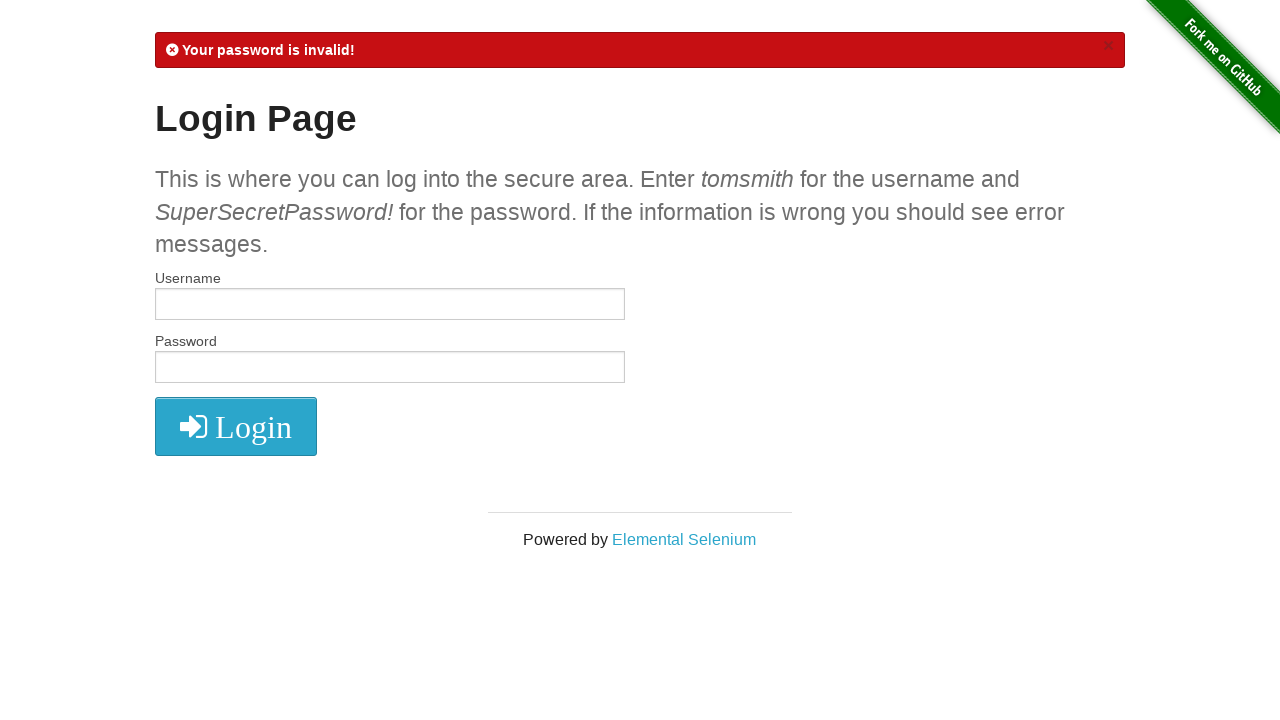

Verified error message 'Your password is invalid!' is displayed
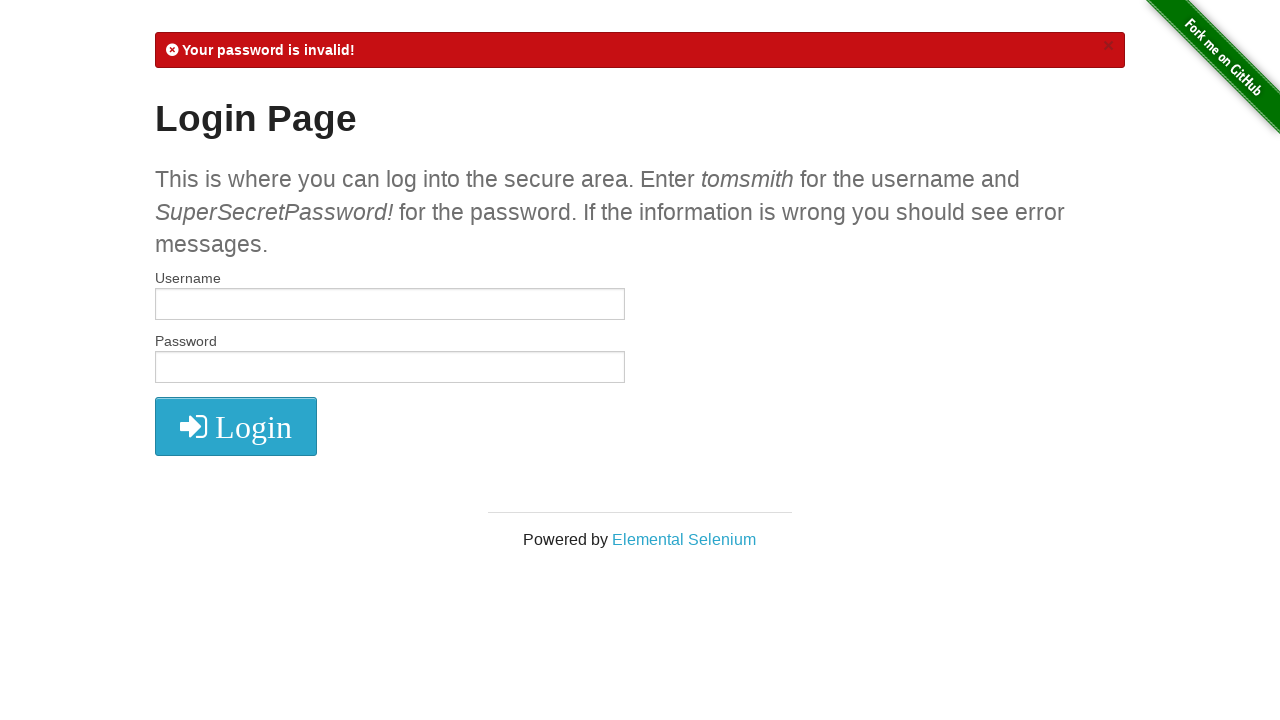

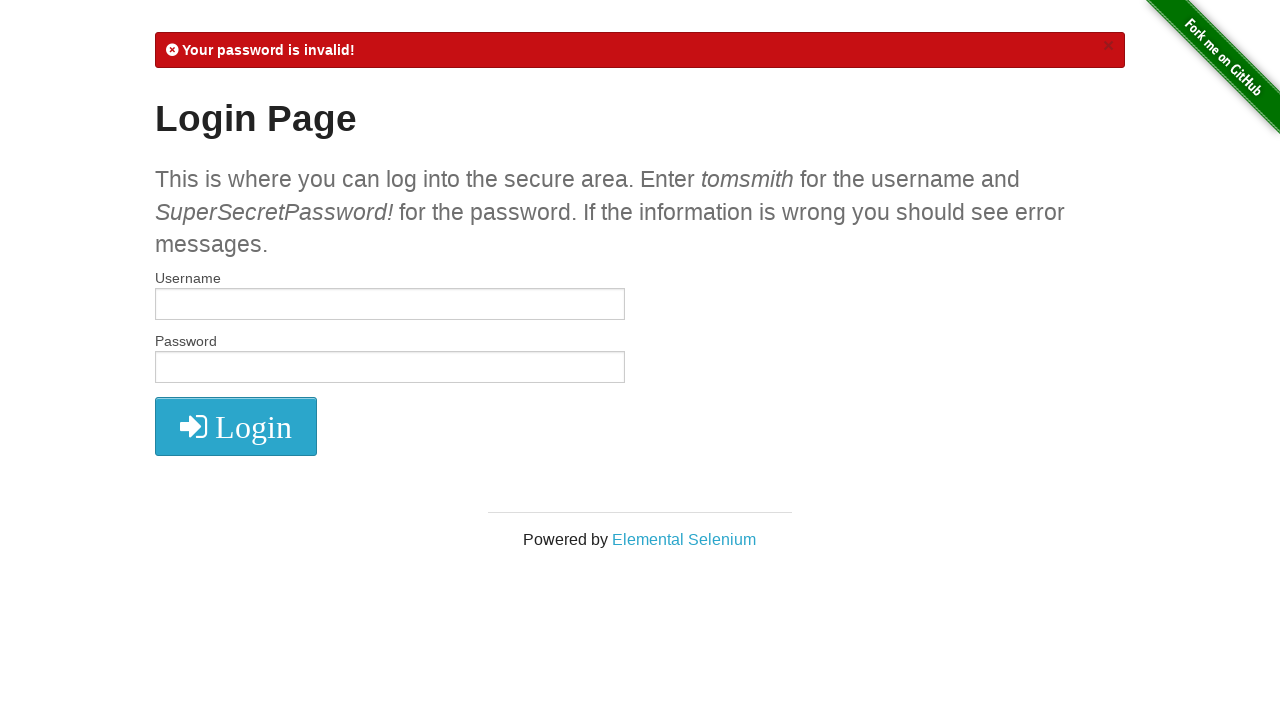